Tests filling out a comprehensive HTML form including text fields, checkboxes, radio buttons, multi-select dropdowns, and submitting the form.

Starting URL: https://testpages.herokuapp.com/styled/basic-html-form-test.html

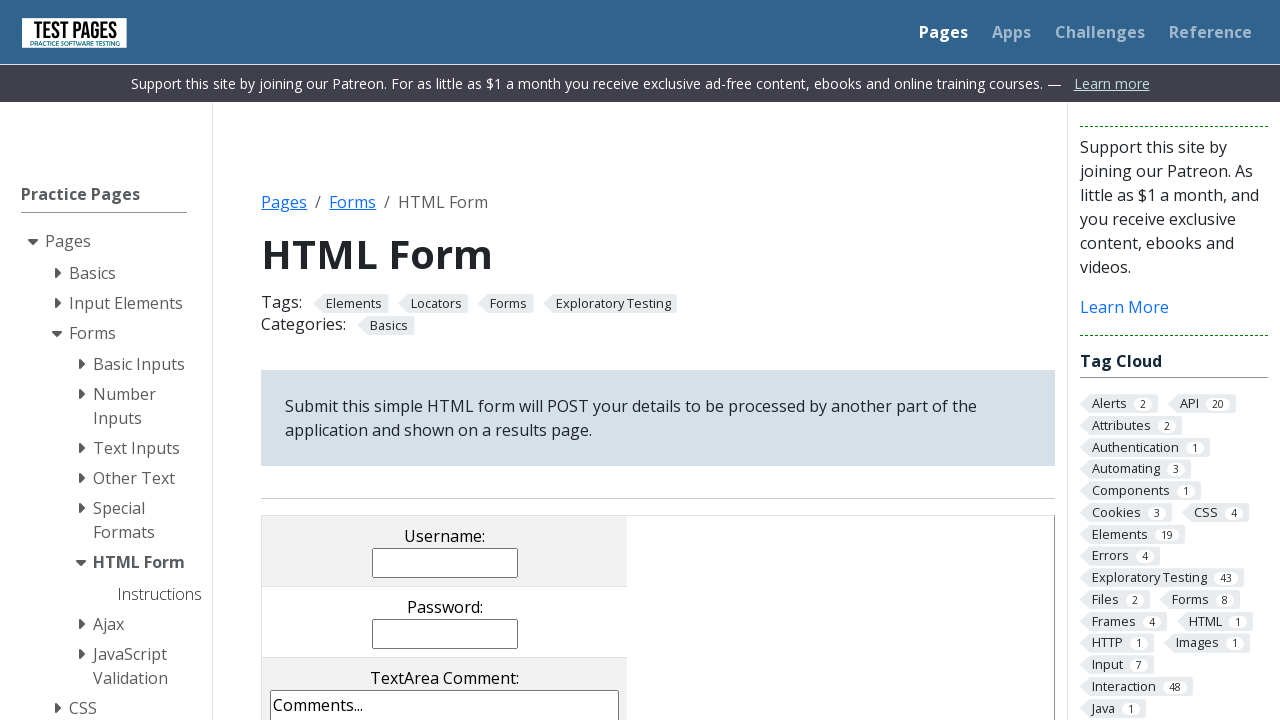

Filled username field with 'User-1772287160' on input[name='username']
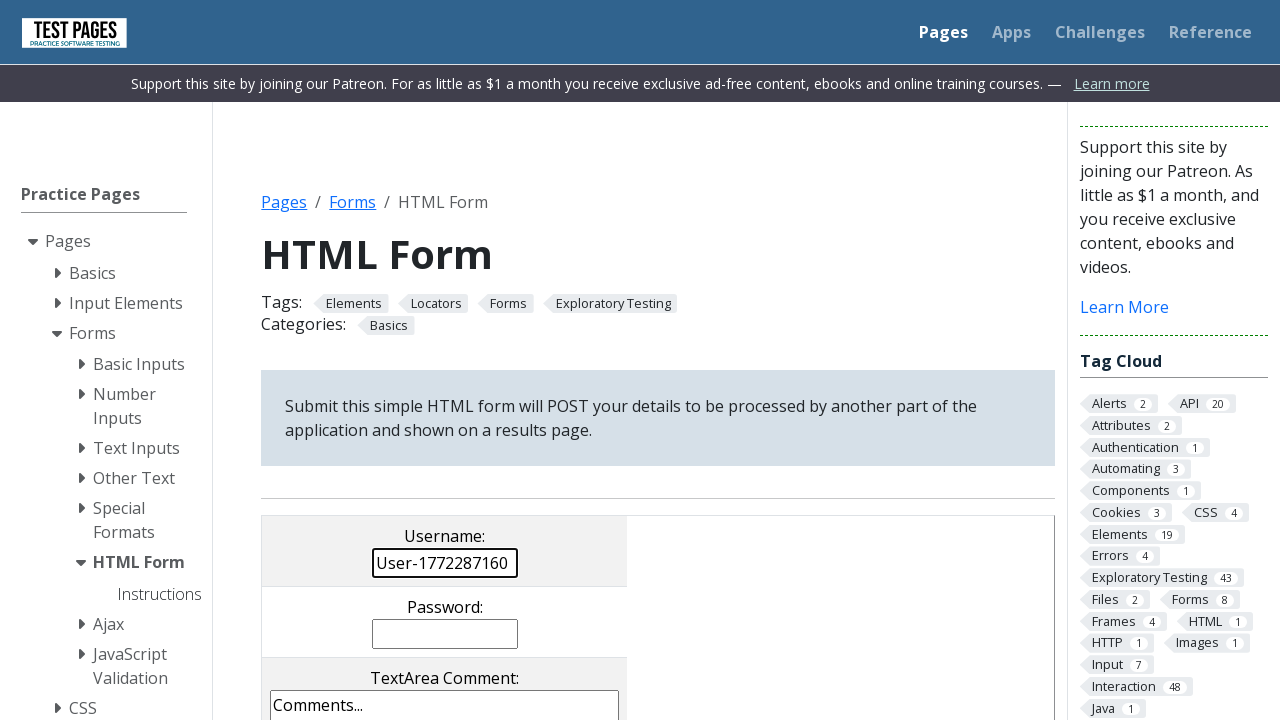

Filled password field with 'TestPass-1772287160' on input[name='password']
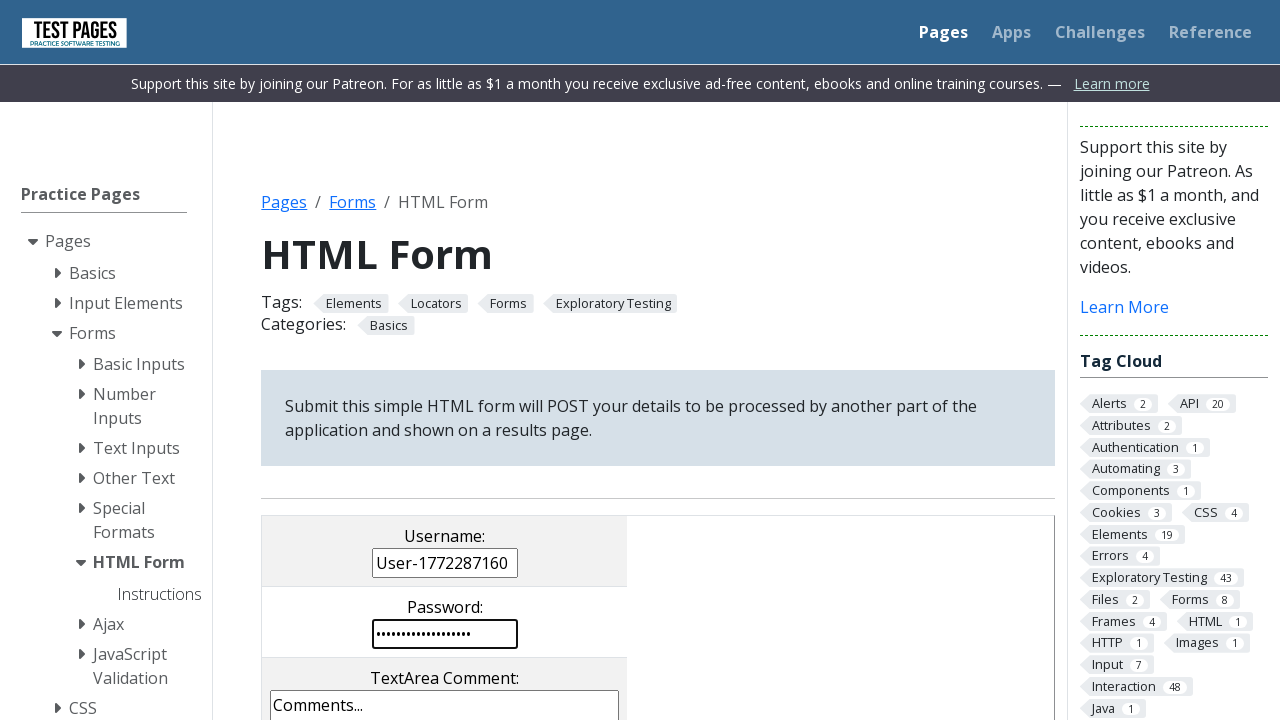

Filled comments textarea with 'Test comment generated at 1772287160' on textarea[name='comments']
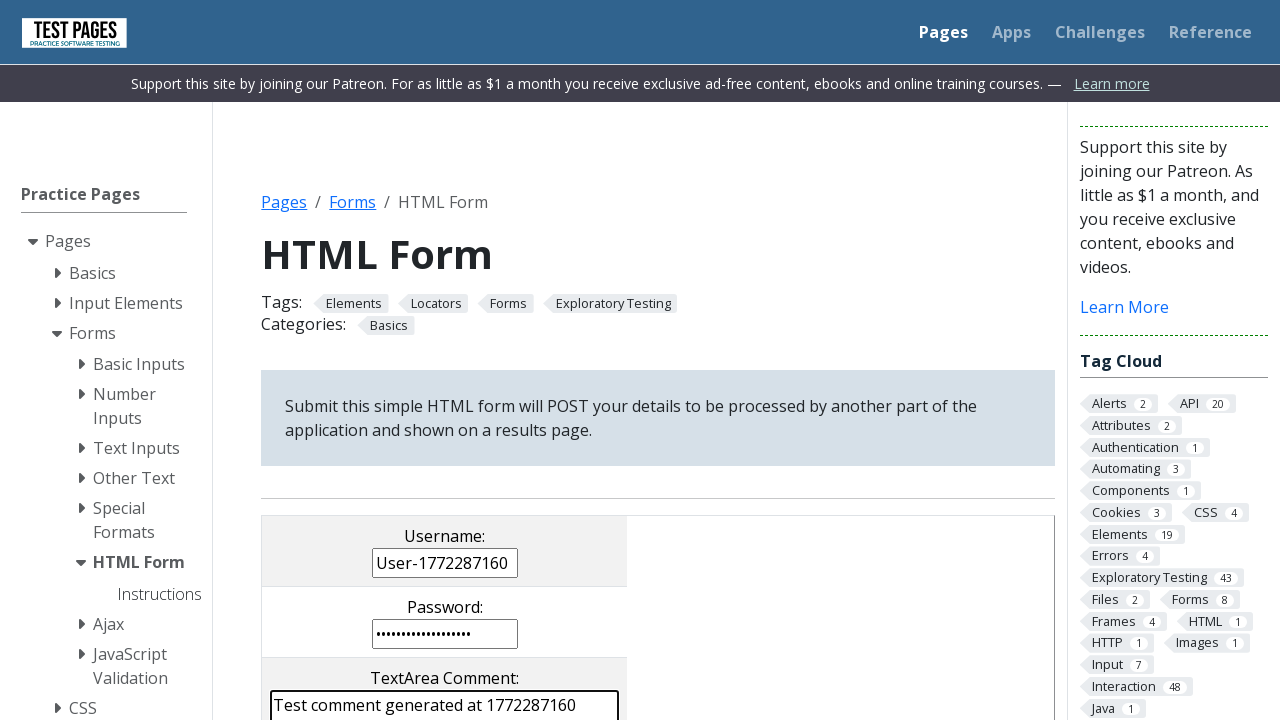

Checked checkbox 1 of 3 at (299, 360) on input[type='checkbox'][name='checkboxes[]'] >> nth=0
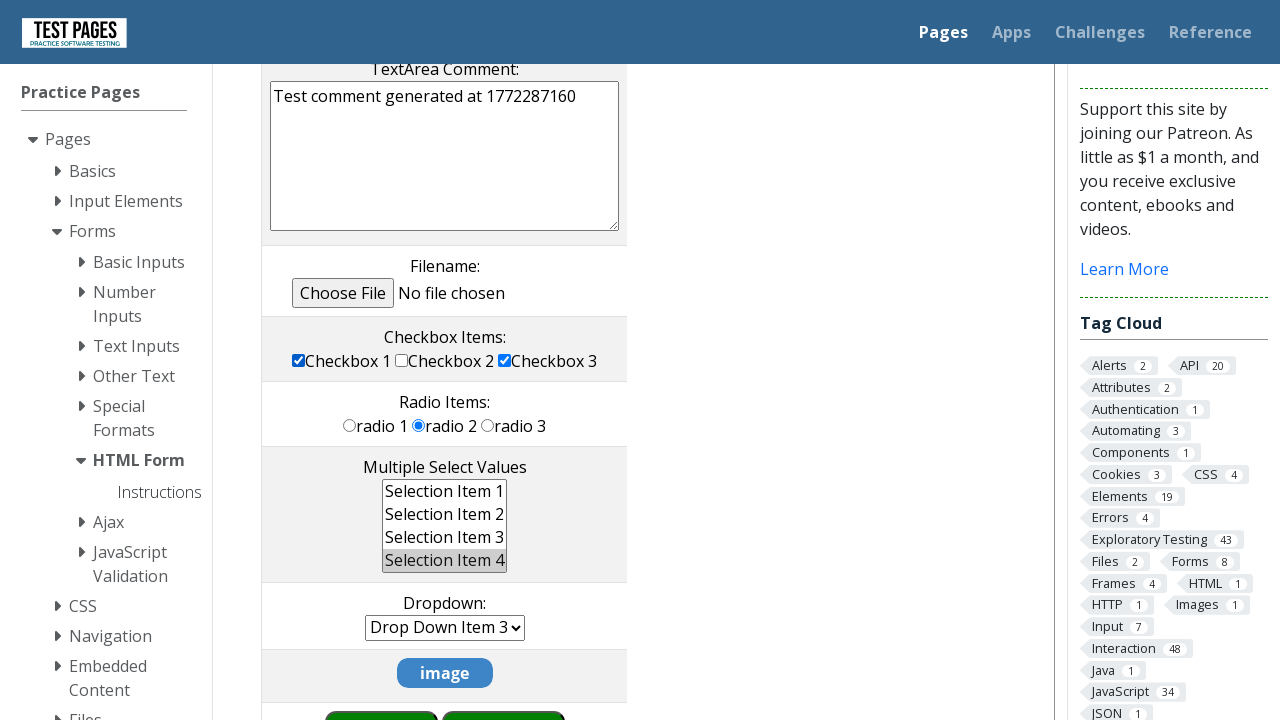

Checked checkbox 2 of 3 at (402, 360) on input[type='checkbox'][name='checkboxes[]'] >> nth=1
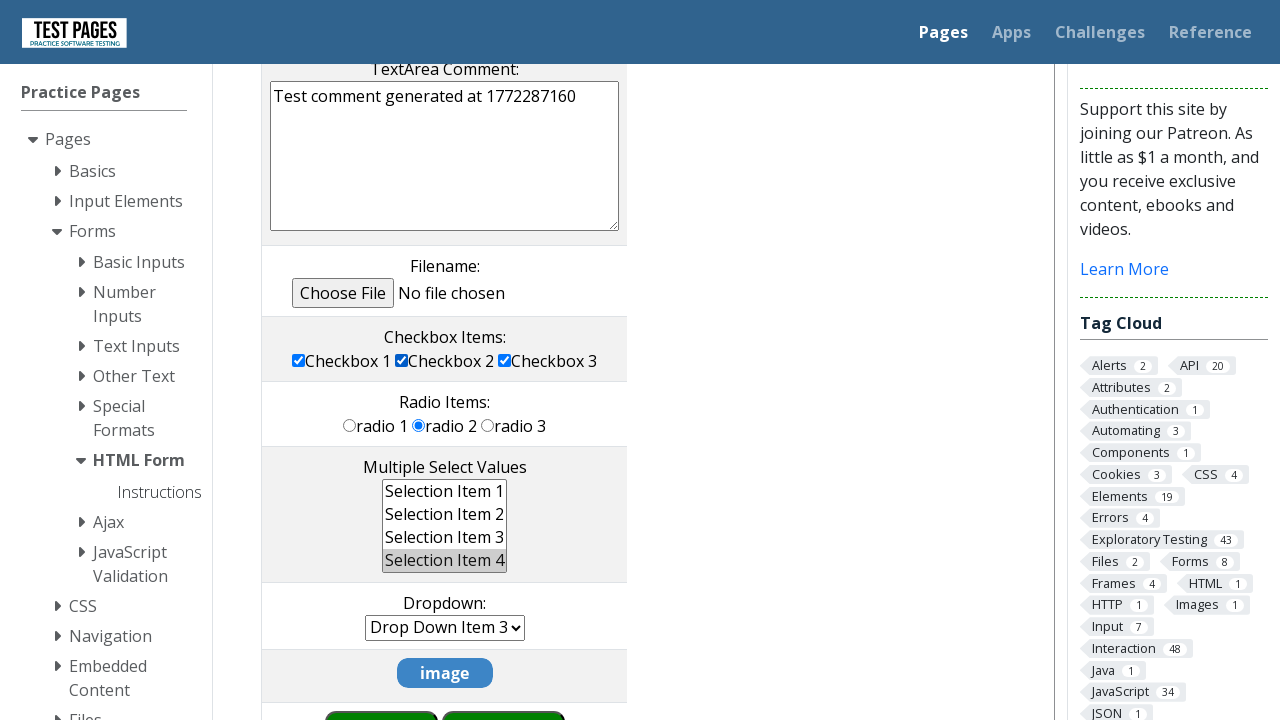

Checked checkbox 3 of 3 at (505, 360) on input[type='checkbox'][name='checkboxes[]'] >> nth=2
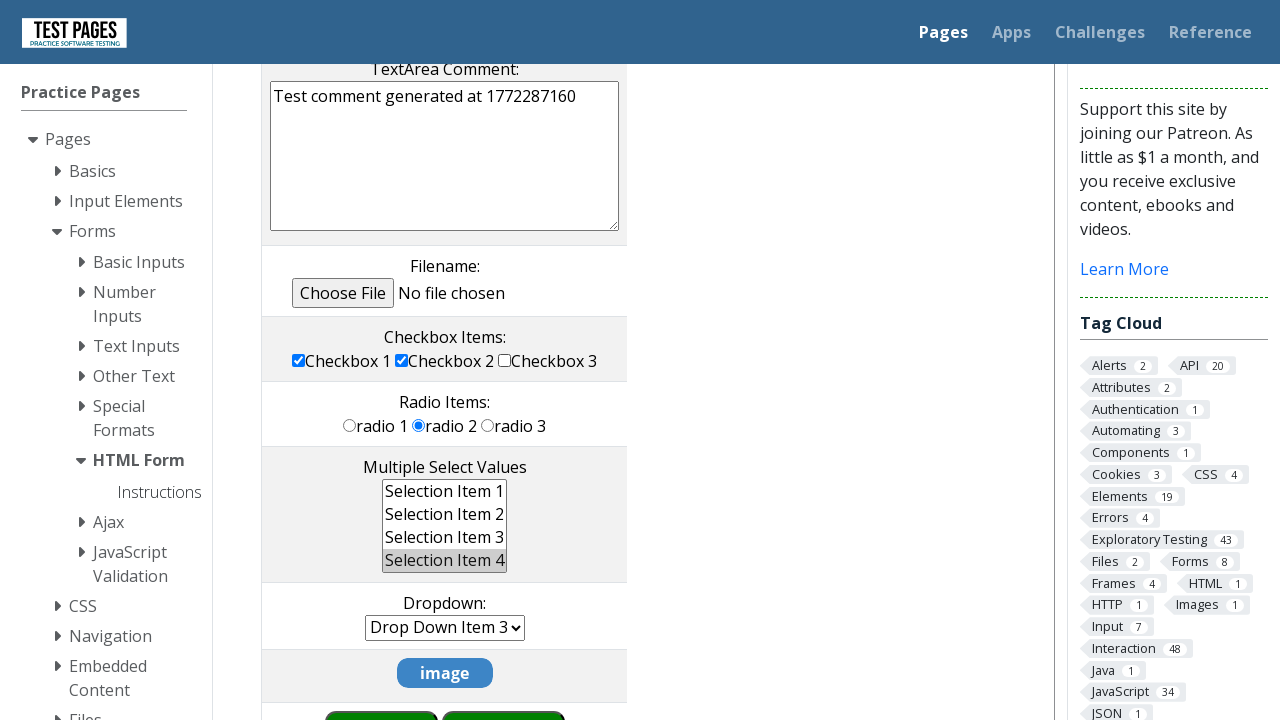

Selected radio button 'rd2' at (419, 425) on input[type='radio'][name='radioval'][value='rd2']
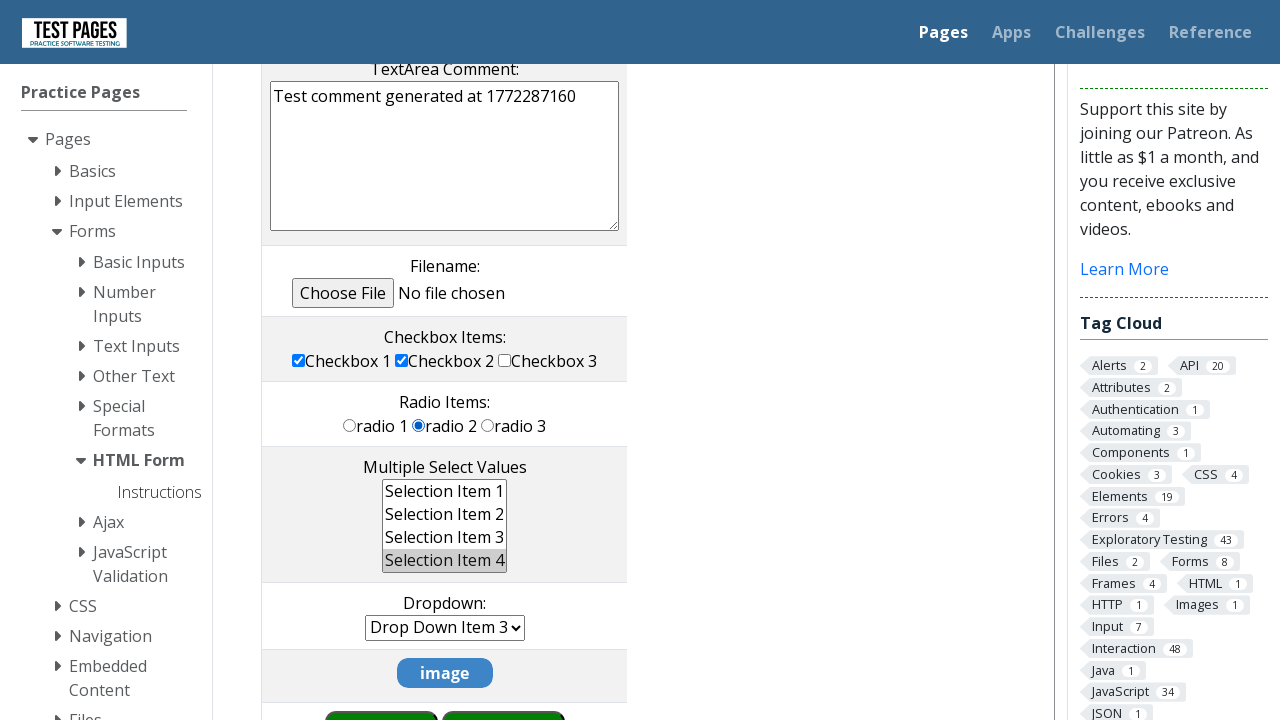

Selected 'ms1' and 'ms3' from multi-select dropdown on select[name='multipleselect[]']
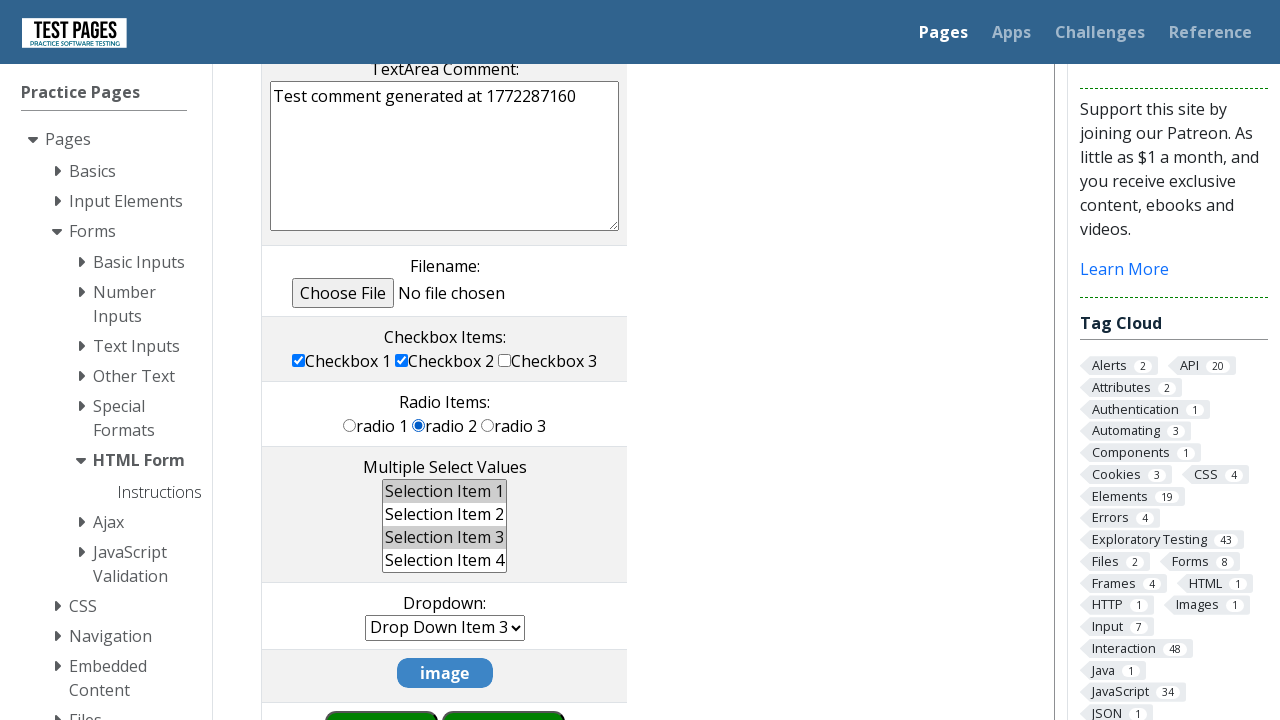

Selected 'dd3' from dropdown on select[name='dropdown']
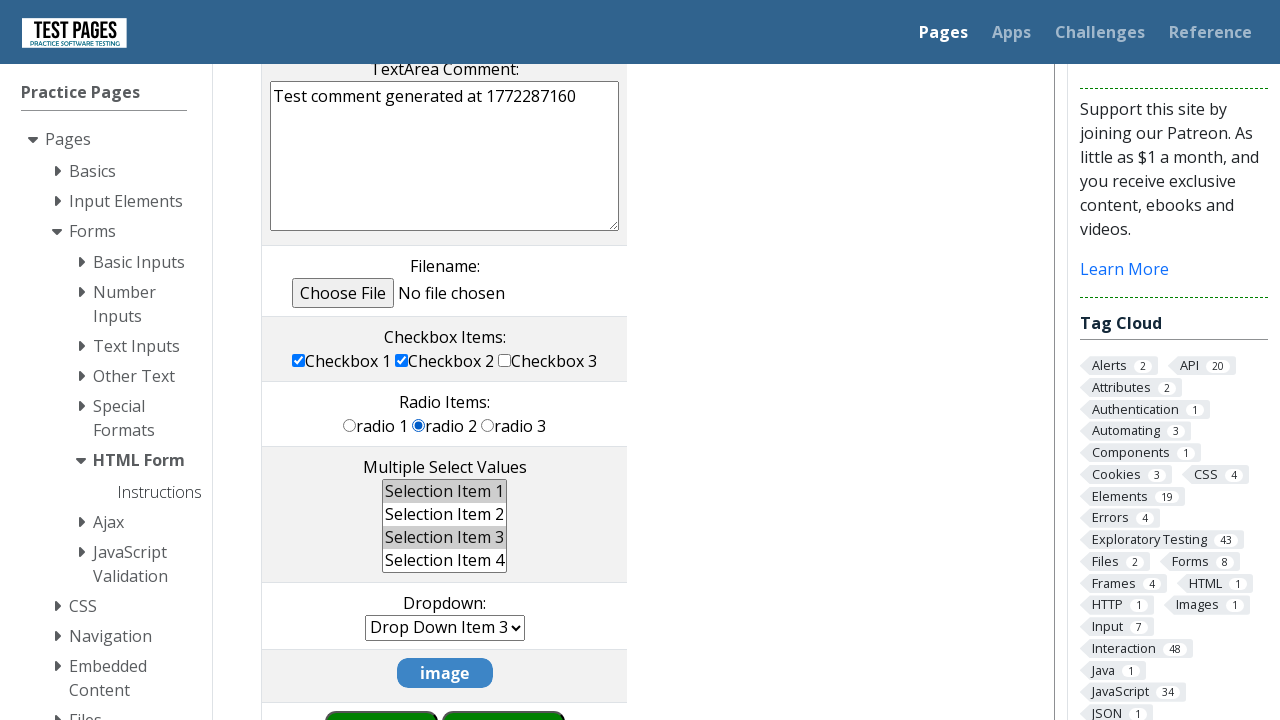

Clicked form submit button at (381, 690) on input[name='submitbutton']
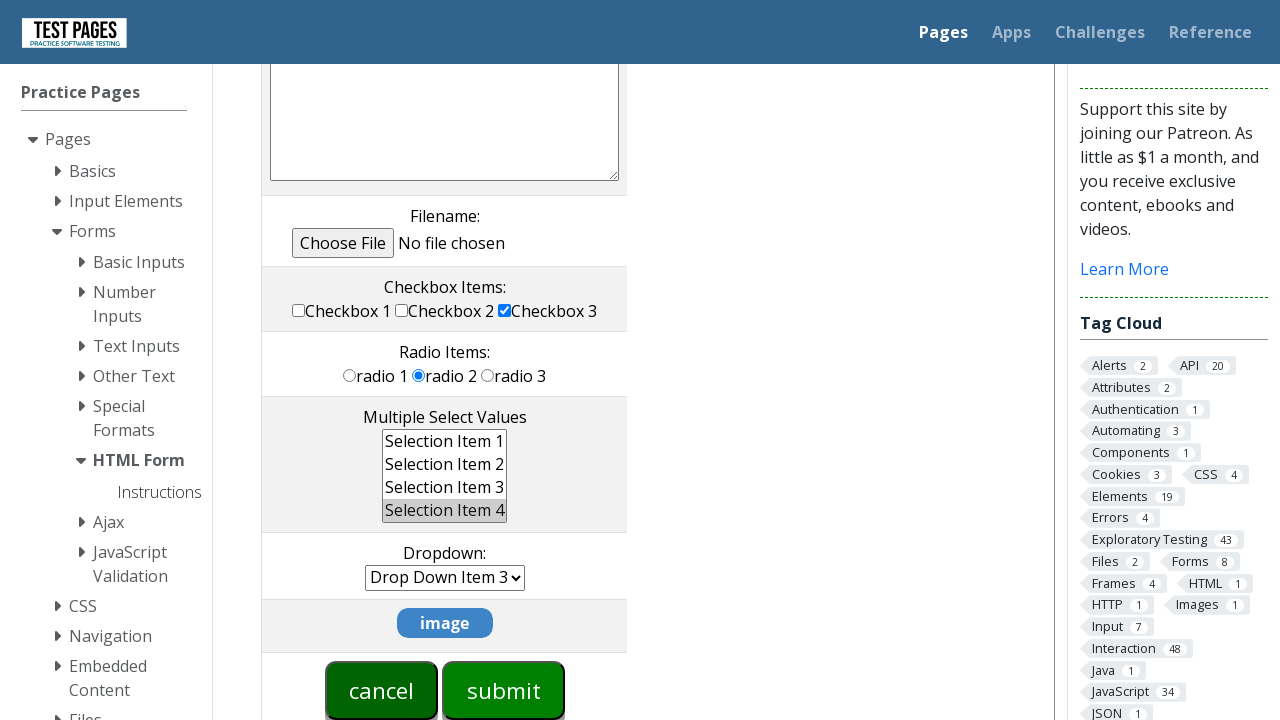

Form submission completed and results page loaded
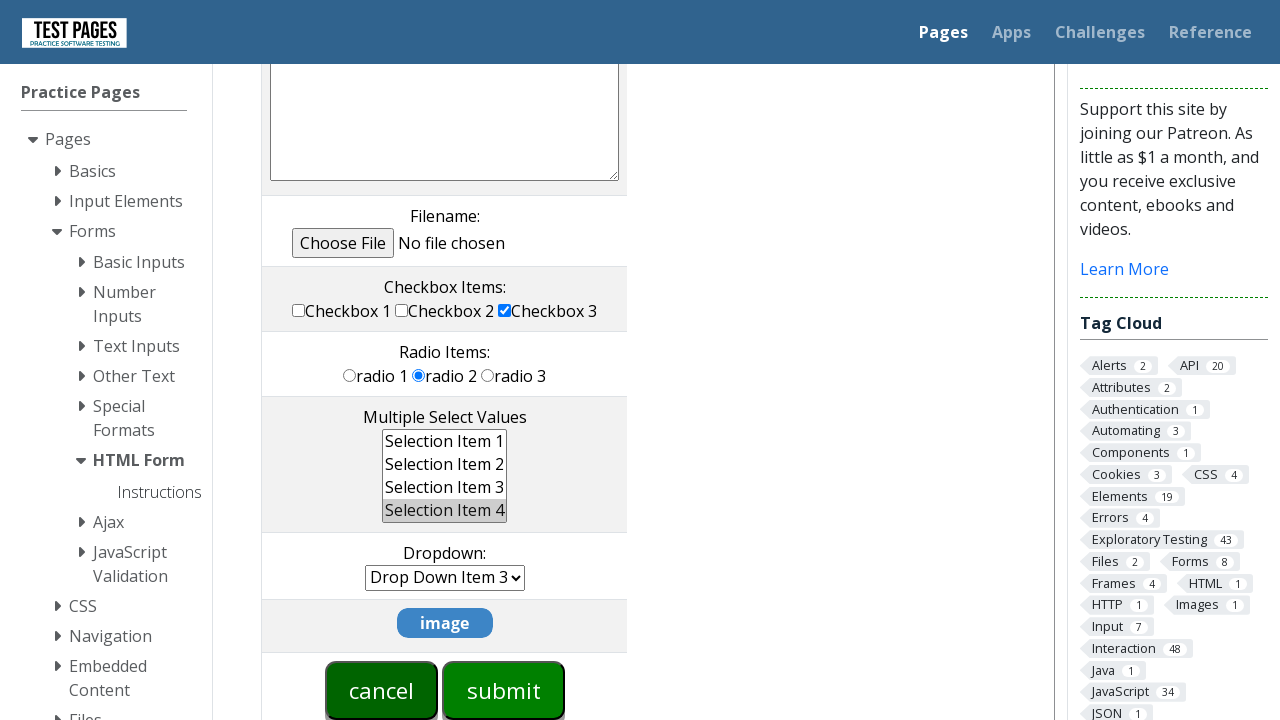

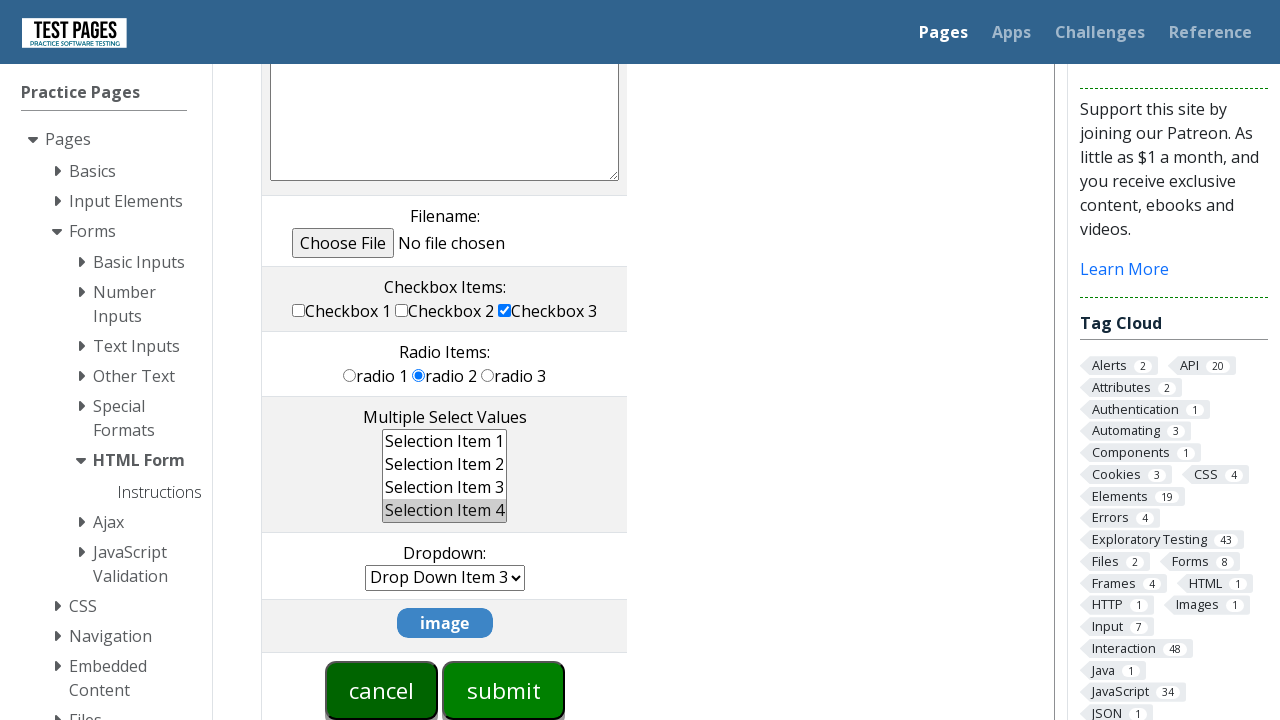